Navigates to a Selenium course content page and scrolls to the Core Java section heading using JavaScript scroll into view.

Starting URL: http://greenstech.in/selenium-course-content.html

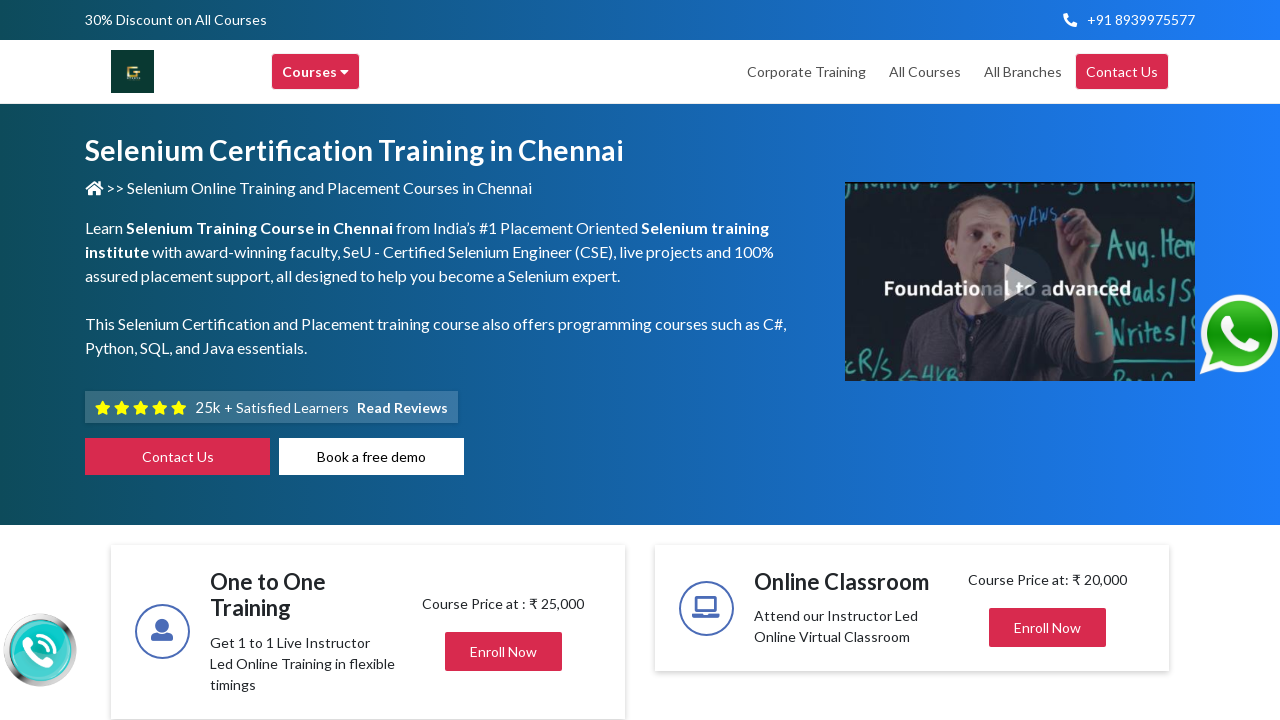

Navigated to Selenium course content page at http://greenstech.in/selenium-course-content.html
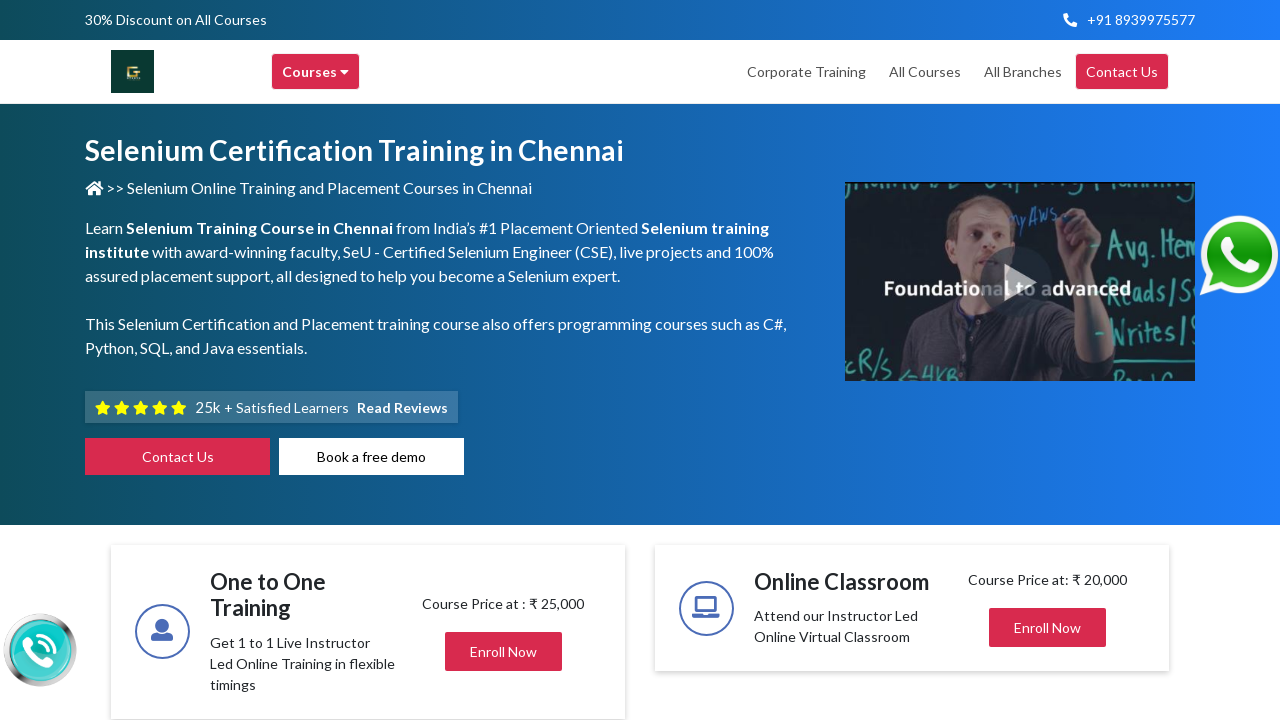

Core Java section heading element is present
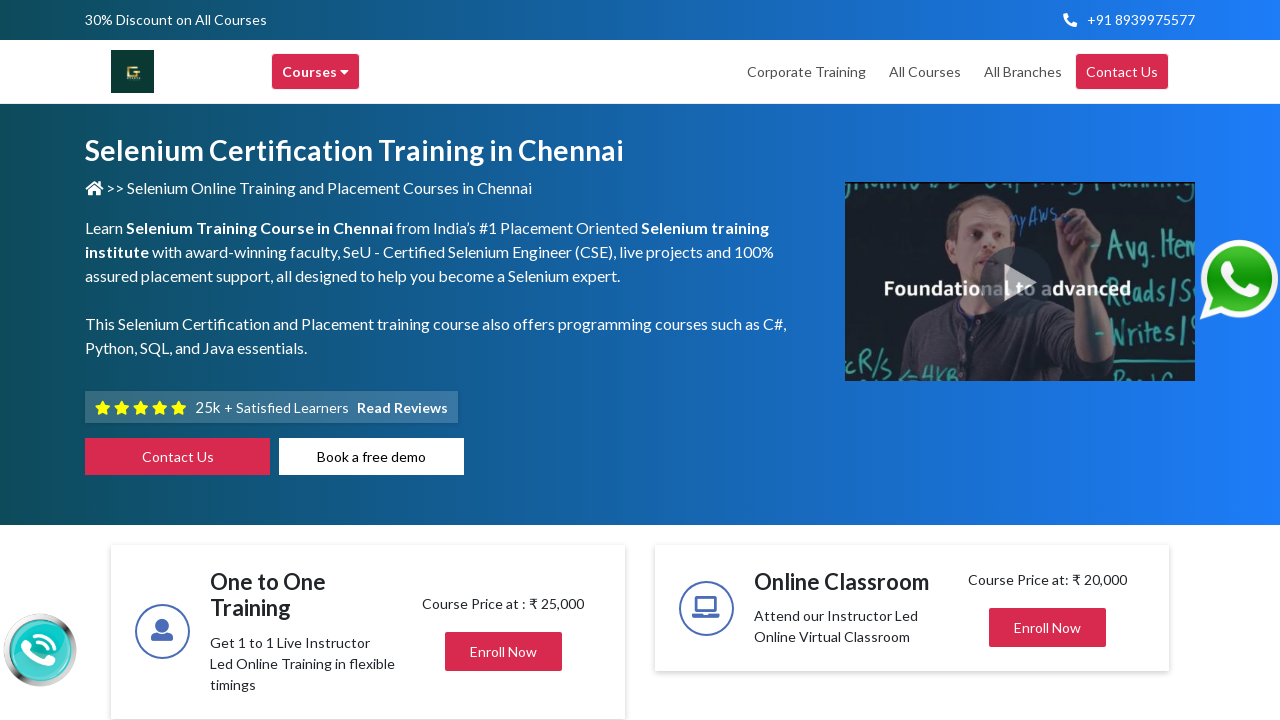

Scrolled Core Java section heading into view
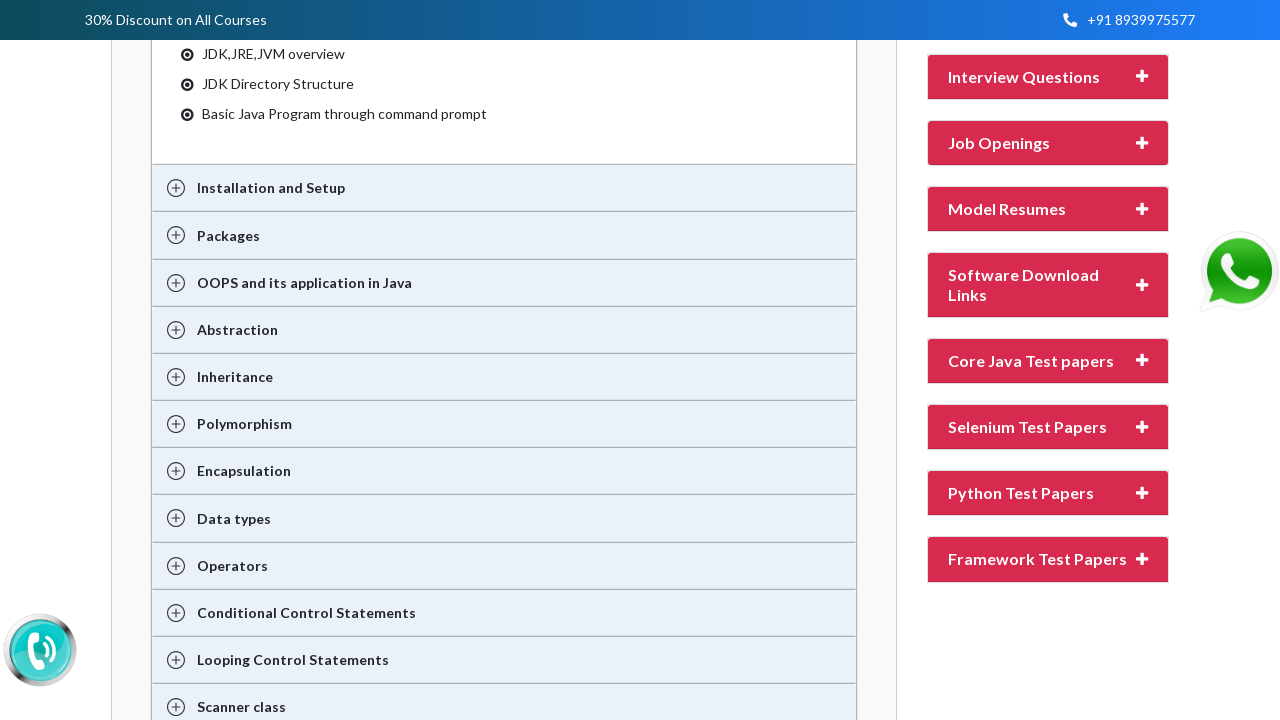

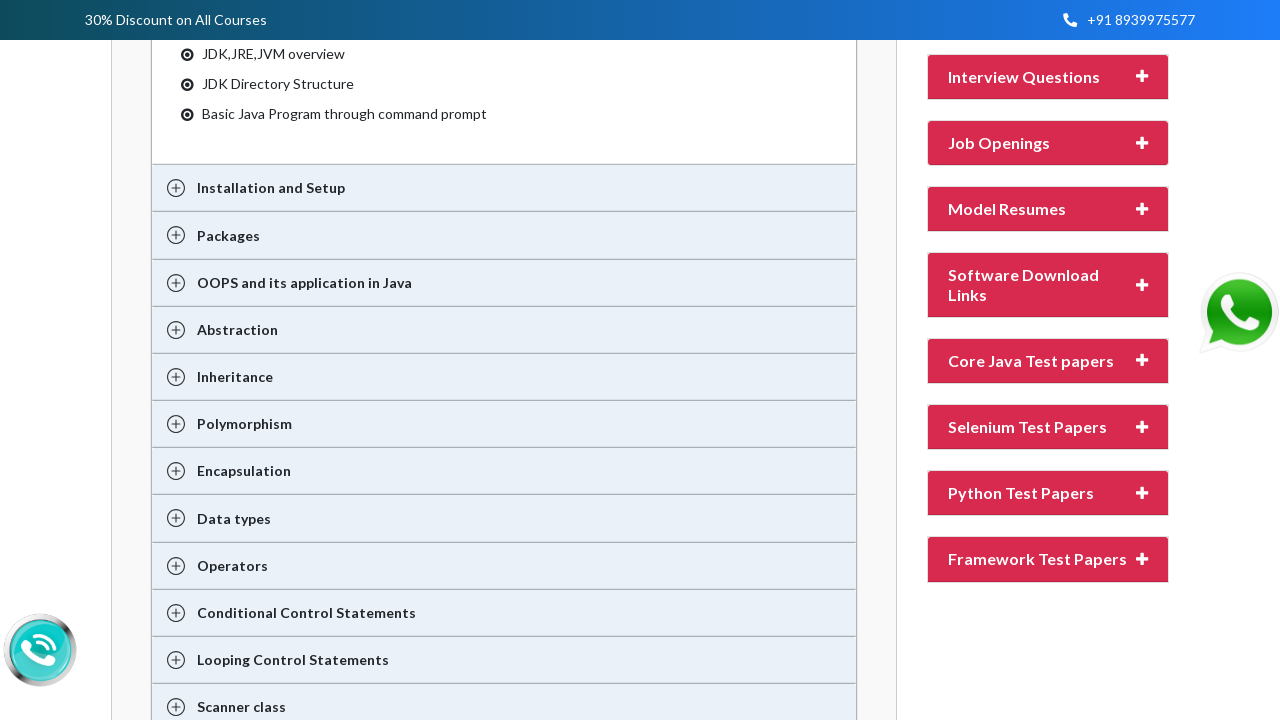